Tests that the Browse Languages page displays the correct table header

Starting URL: http://www.99-bottles-of-beer.net/

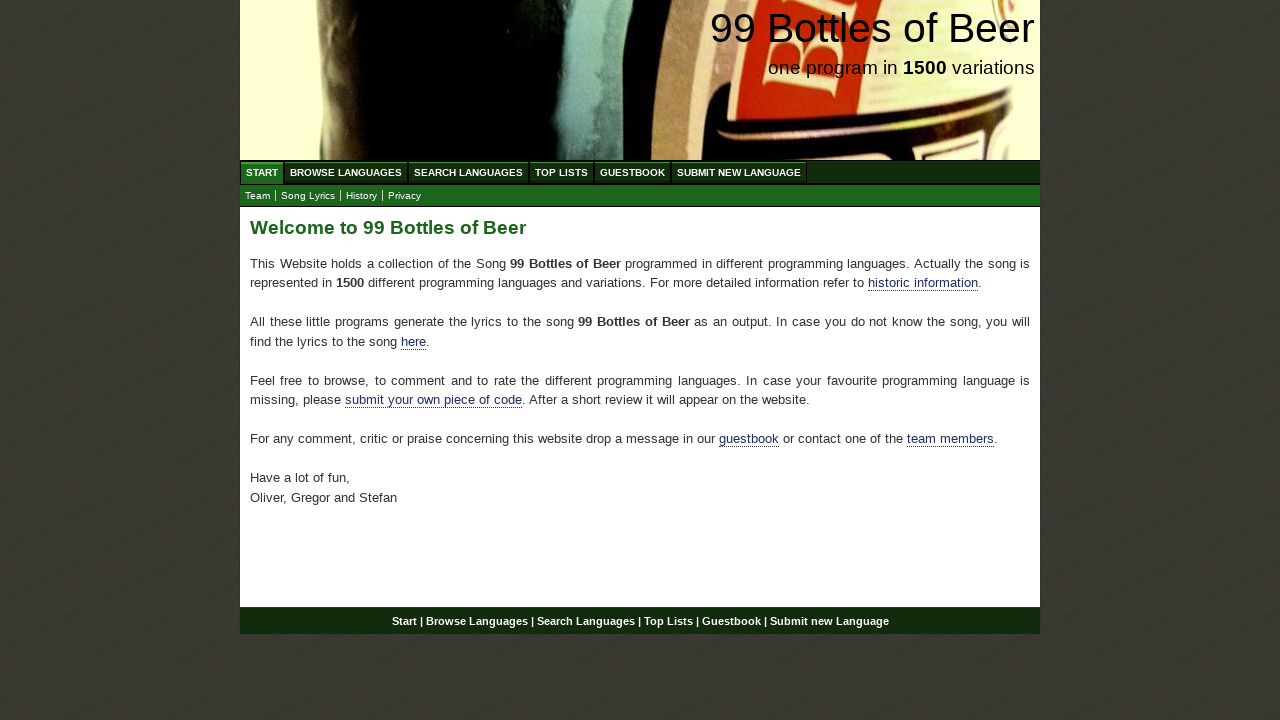

Clicked on Browse Languages link at (346, 172) on xpath=//a[@href='/abc.html']
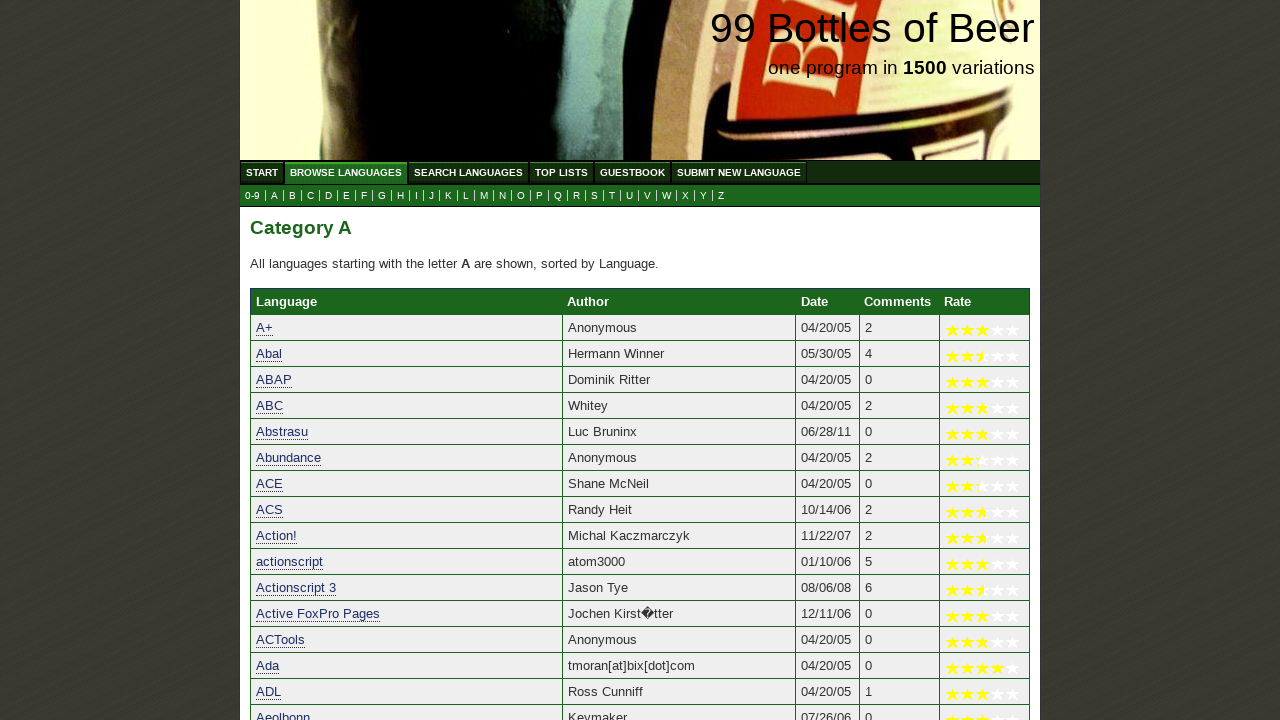

Table header loaded on Browse Languages page
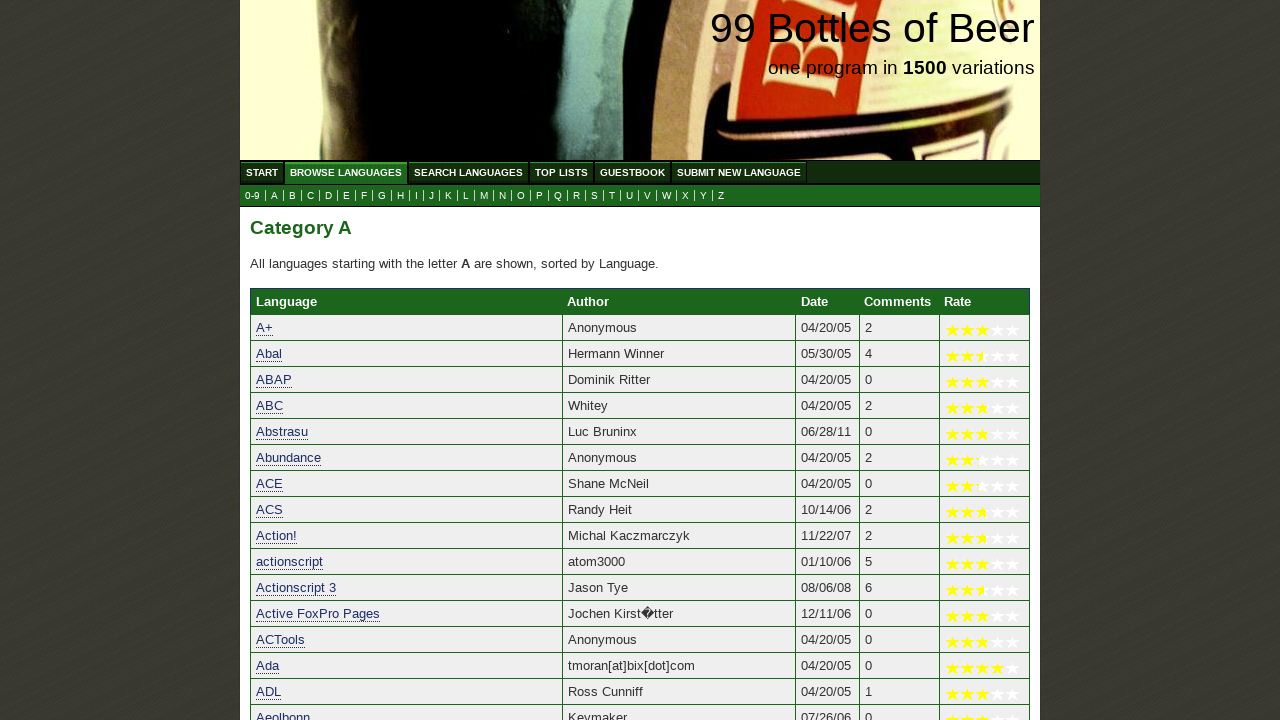

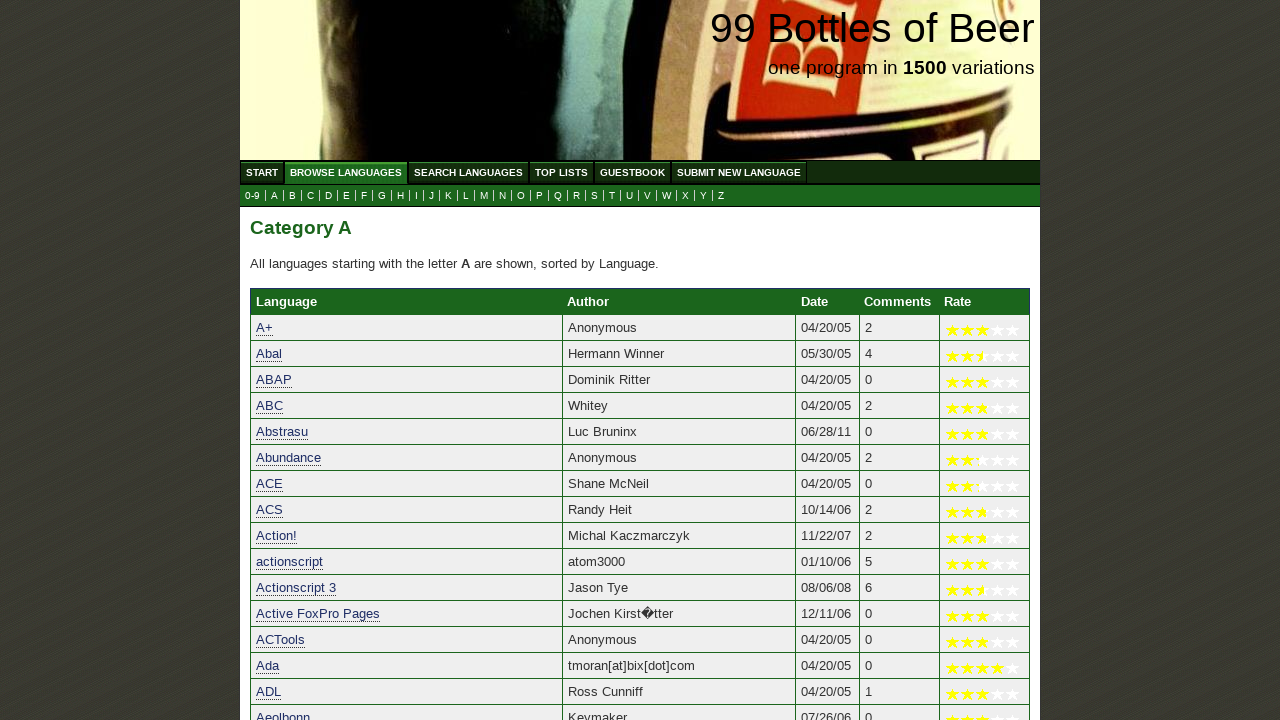